Tests explicit wait functionality by clicking a button and waiting for an element to become visible

Starting URL: http://seleniumpractise.blogspot.in/2016/08/how-to-use-explicit-wait-in-selenium.html

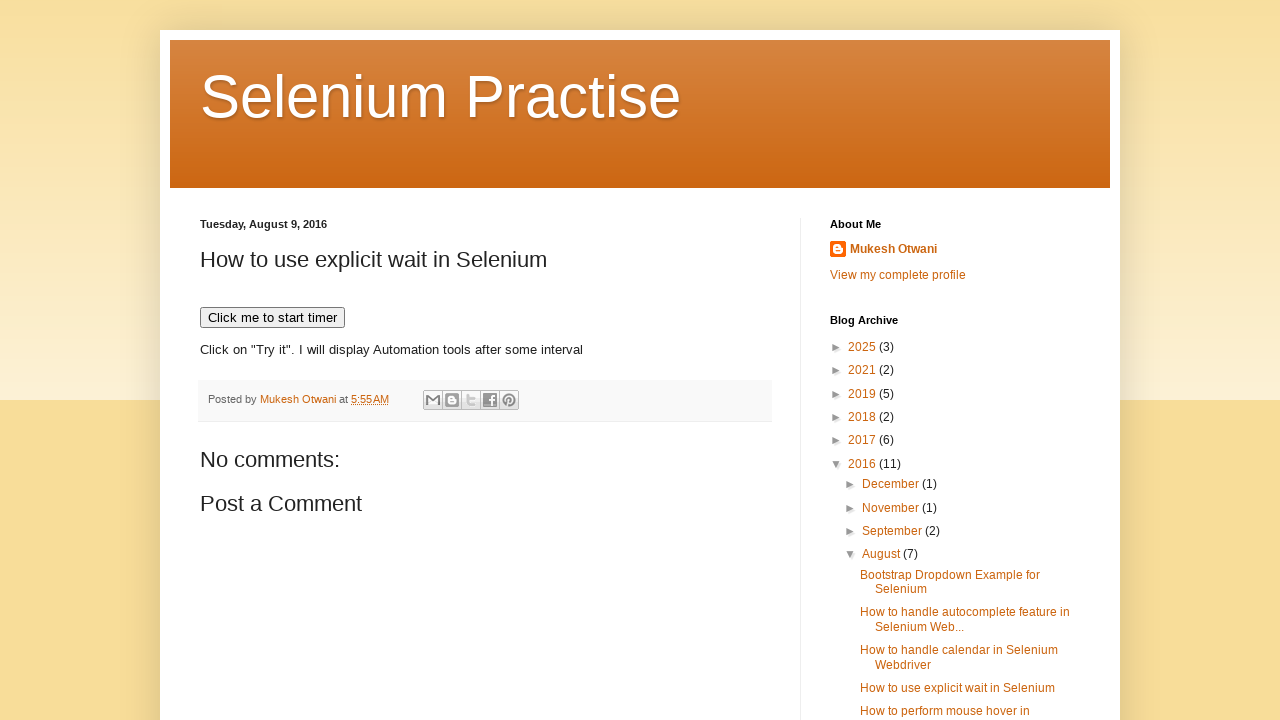

Navigated to explicit wait practice page
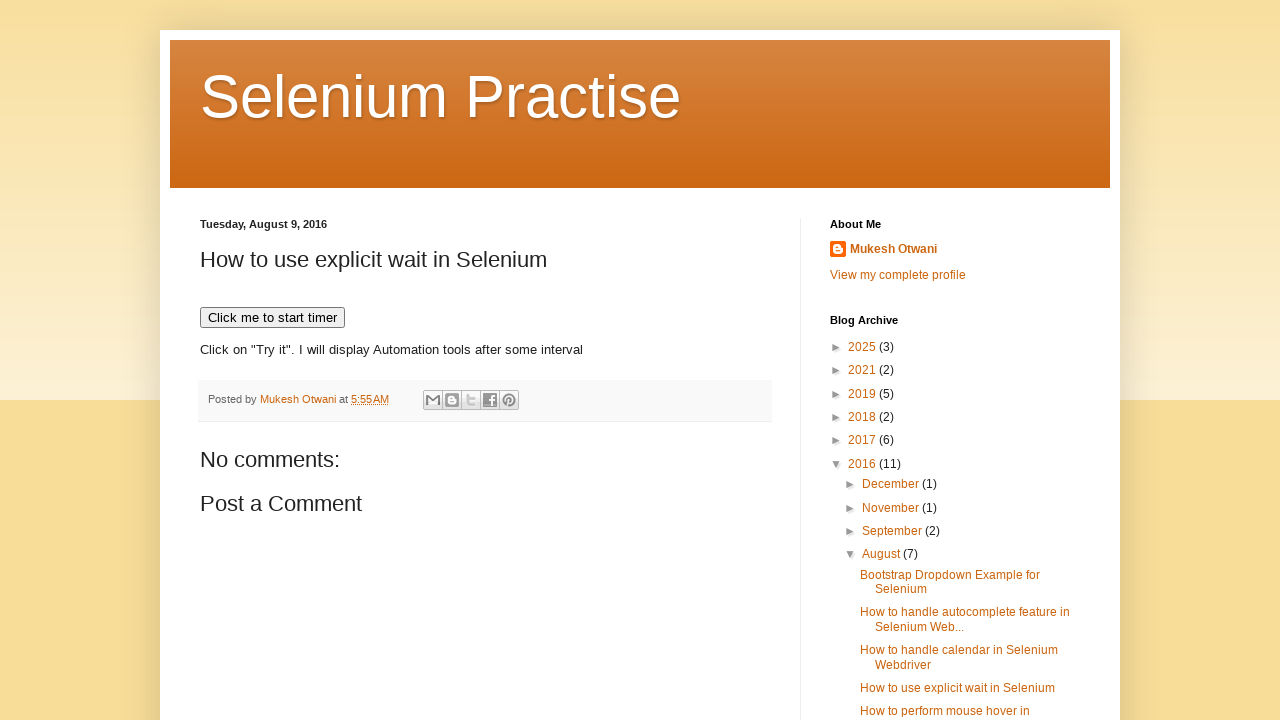

Clicked button to trigger element appearance at (272, 318) on xpath=/html/body/div[3]/div[2]/div[2]/div[2]/div[2]/div[2]/div[2]/div/div[4]/div
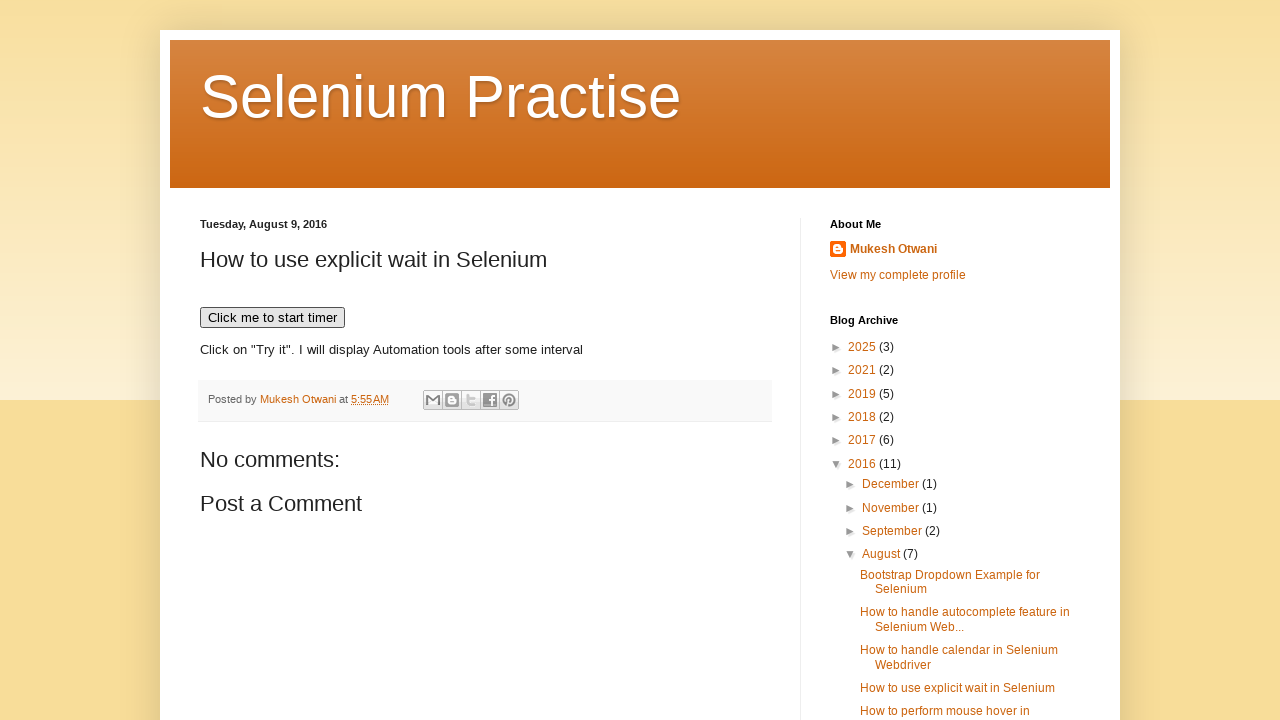

Waited for demo element to become visible
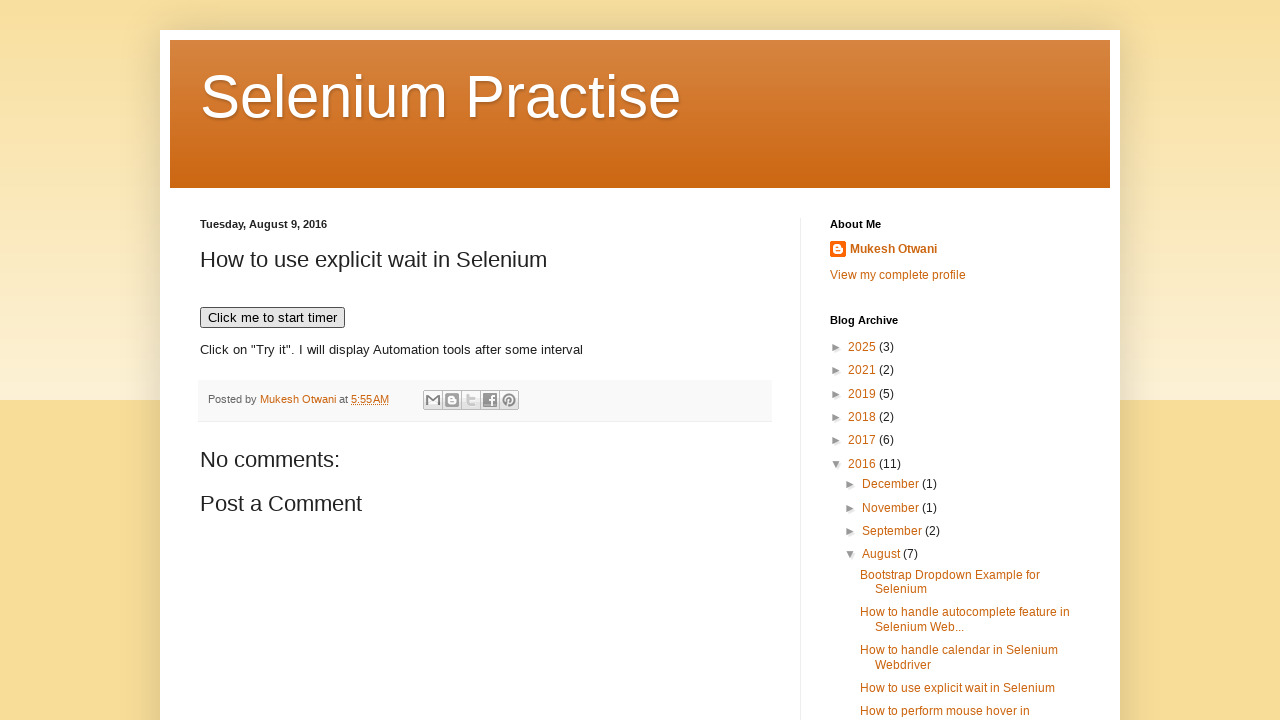

Verified demo element is visible: True
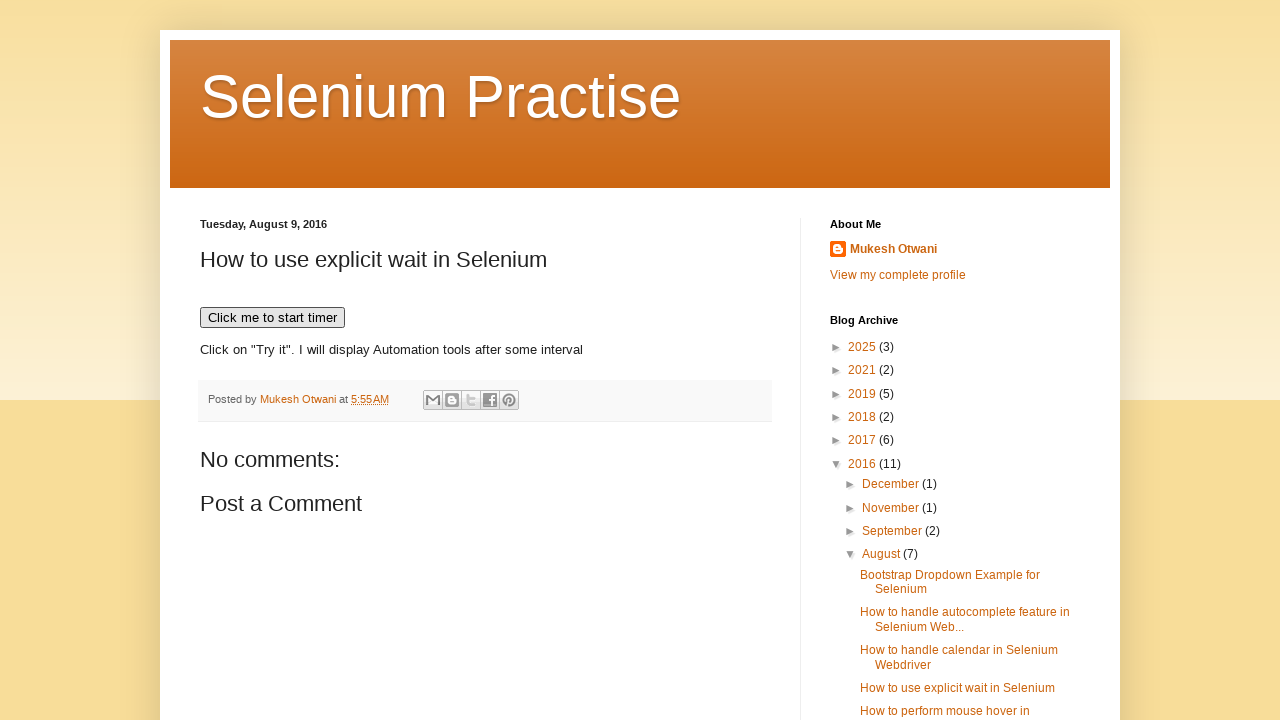

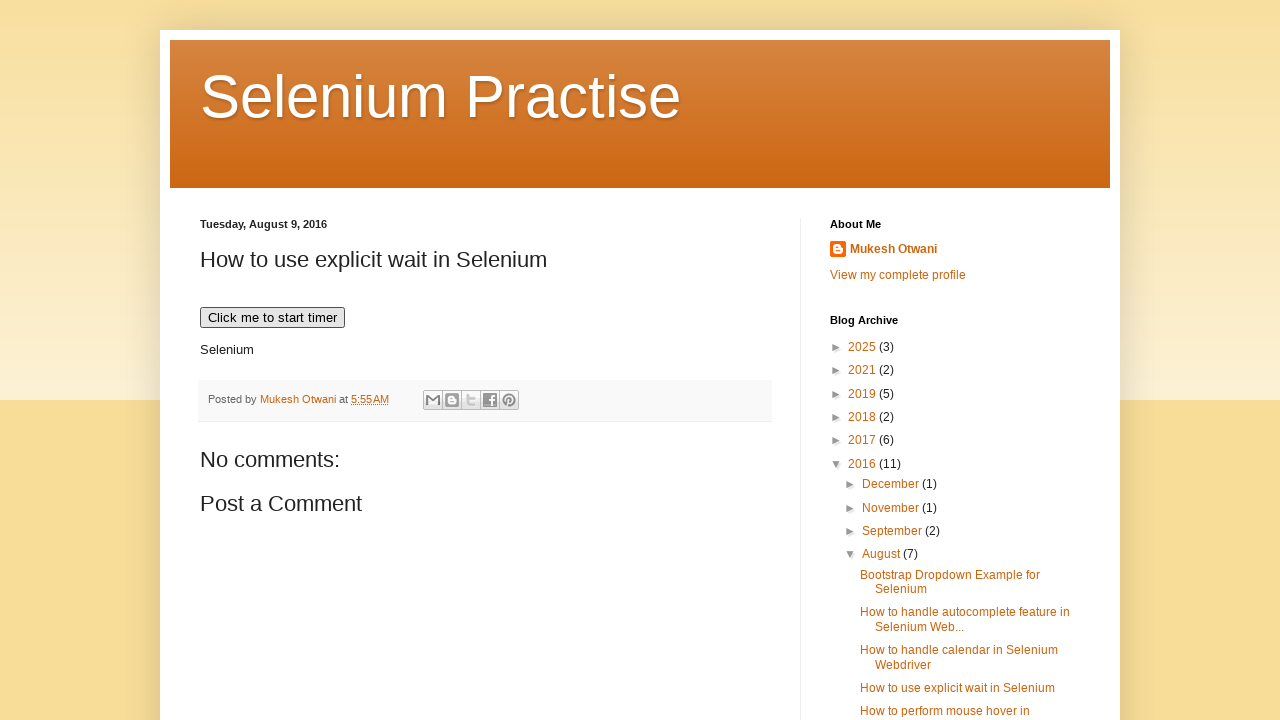